Tests dynamic dropdown functionality on a flight booking practice page by selecting origin and destination cities from dropdown menus

Starting URL: https://rahulshettyacademy.com/dropdownsPractise/

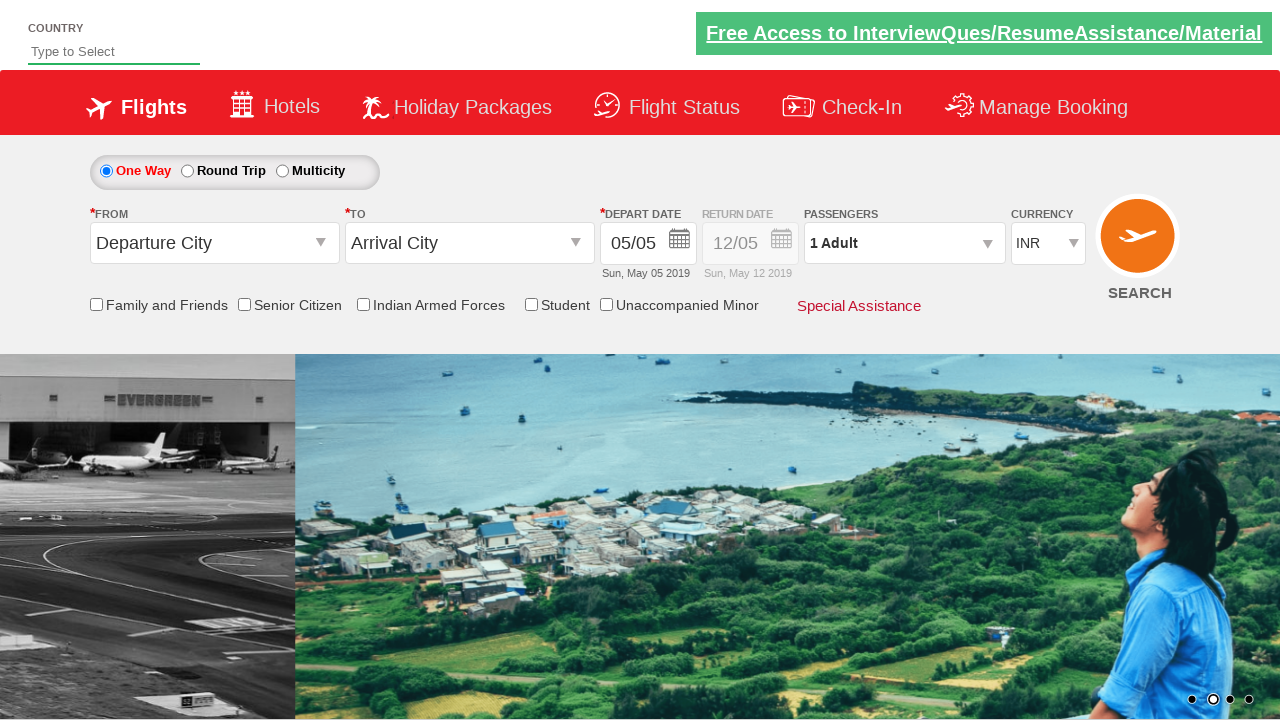

Clicked on origin station dropdown to open it at (214, 243) on input#ctl00_mainContent_ddl_originStation1_CTXT
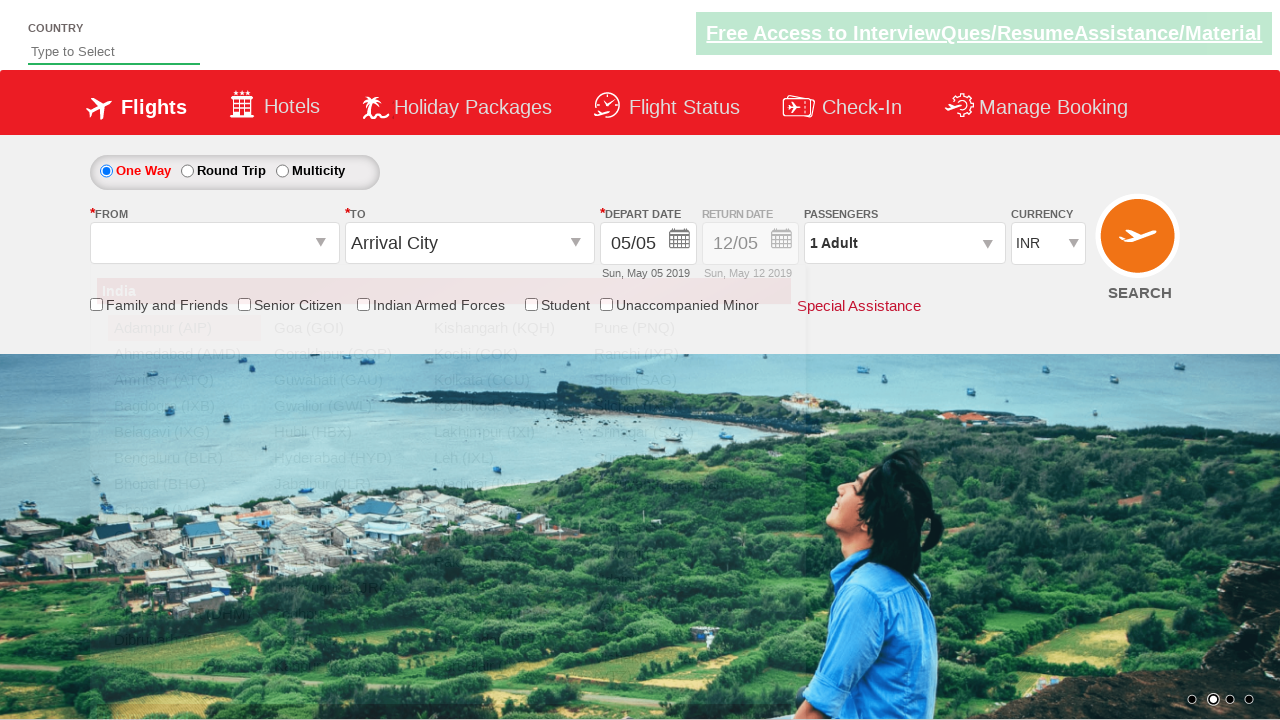

Selected DED (Dehradun) as origin city at (184, 562) on a[value='DED']
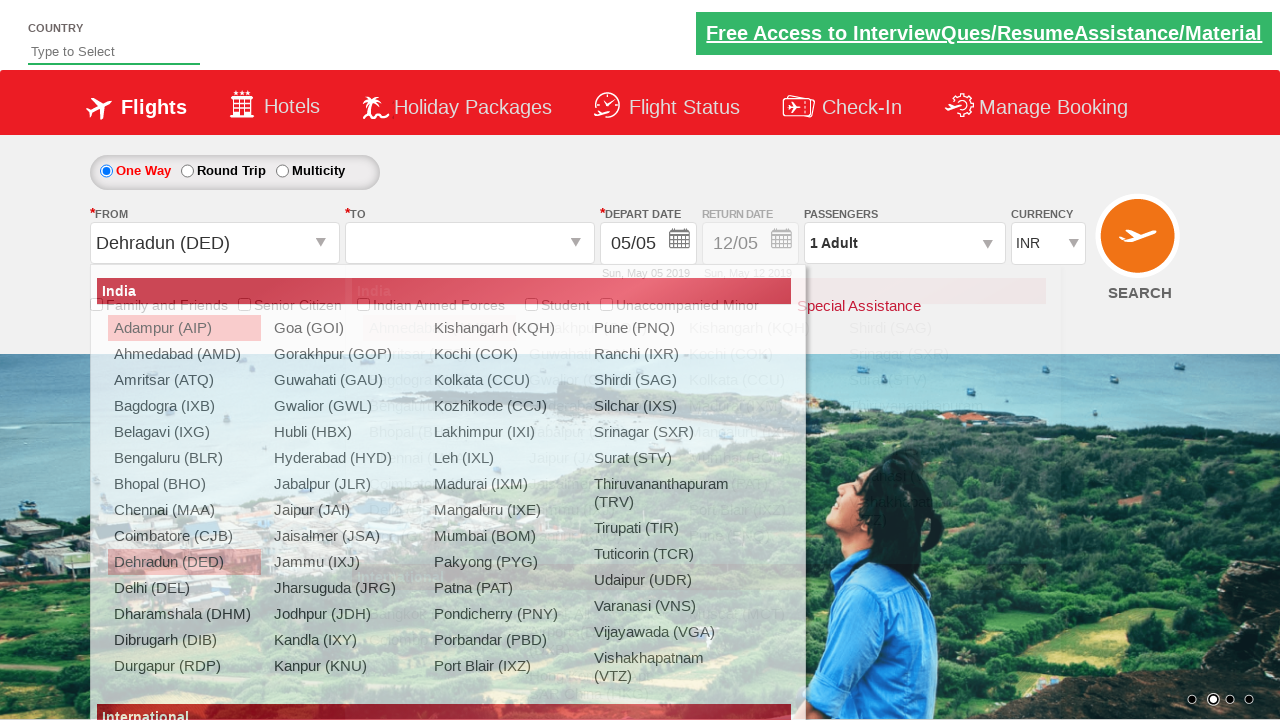

Waited for destination dropdown to be ready
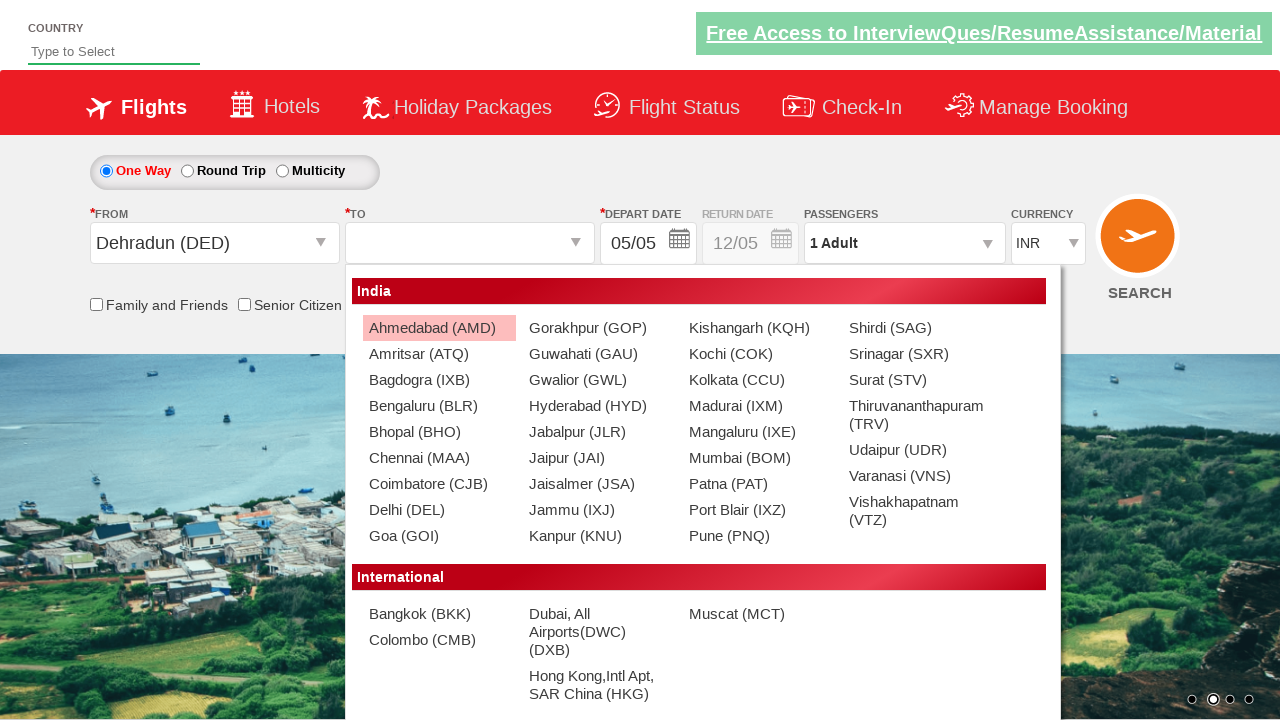

Selected CJB (Coimbatore) as destination city at (439, 484) on (//a[@value='CJB'])[2]
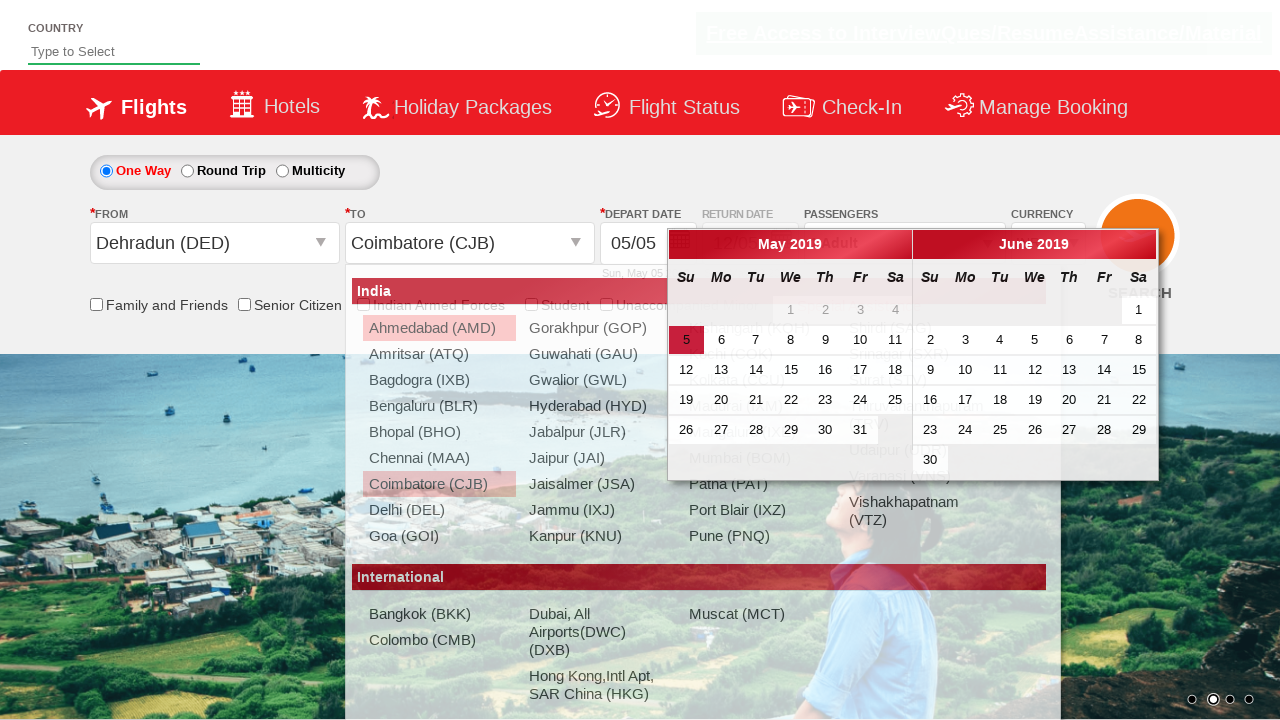

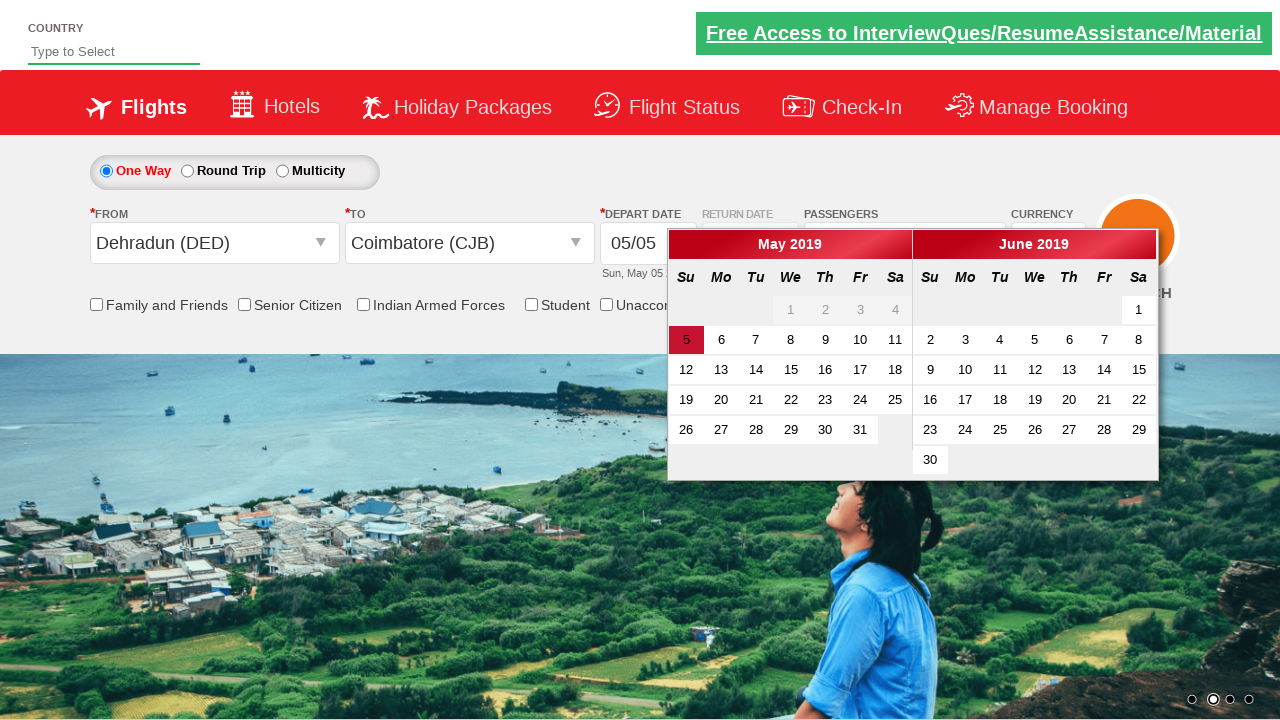